Tests login form validation when password field is empty but username is provided

Starting URL: https://www.saucedemo.com/

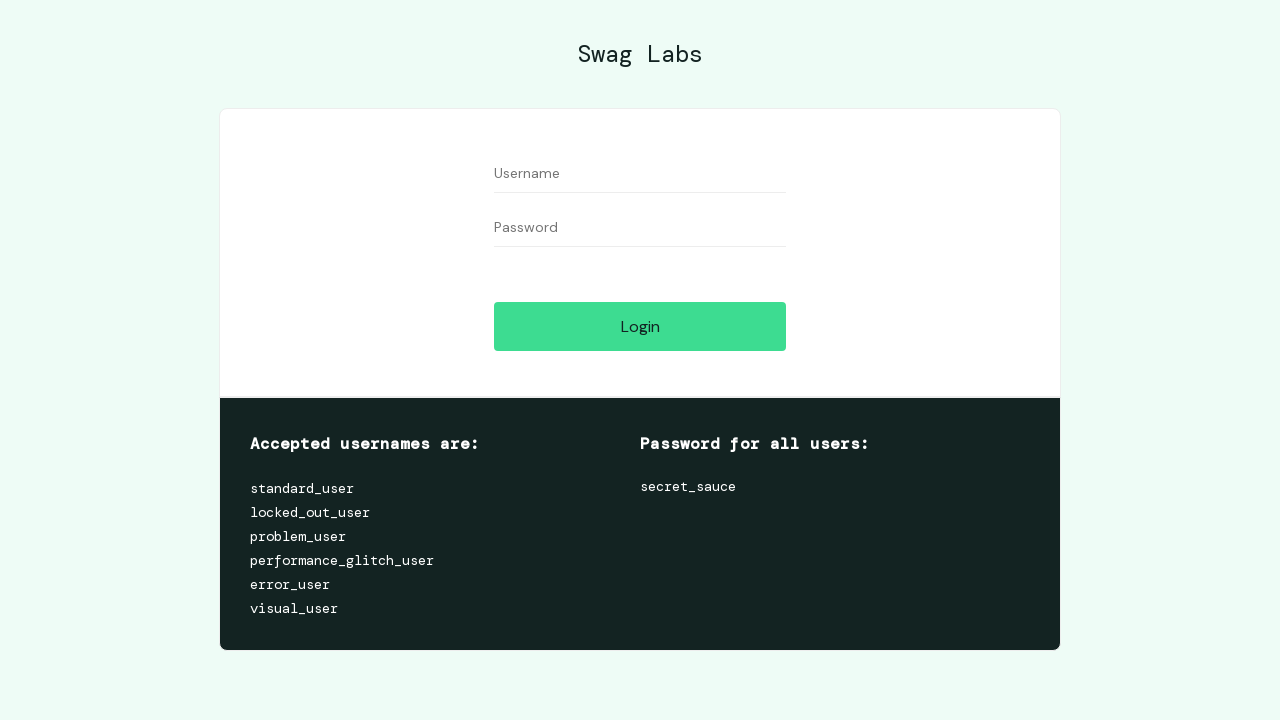

Filled username field with 'testuser123' on #user-name
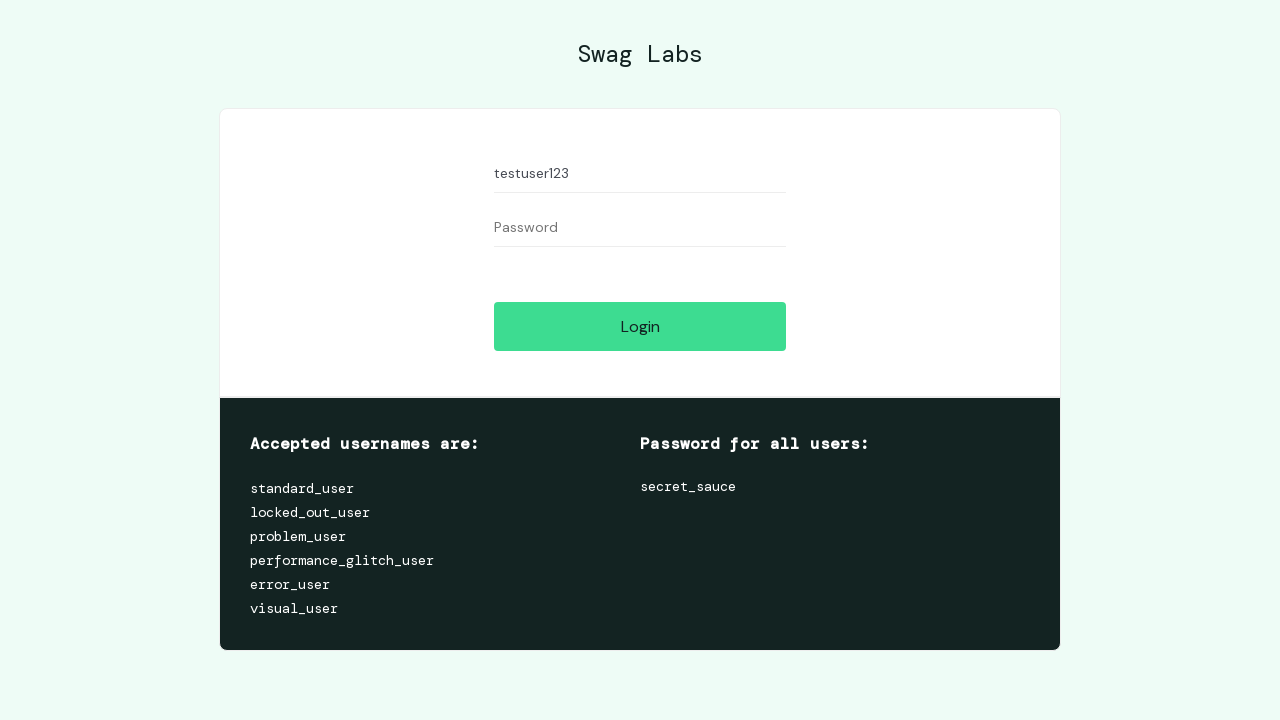

Clicked login button to trigger form validation at (640, 326) on #login-button
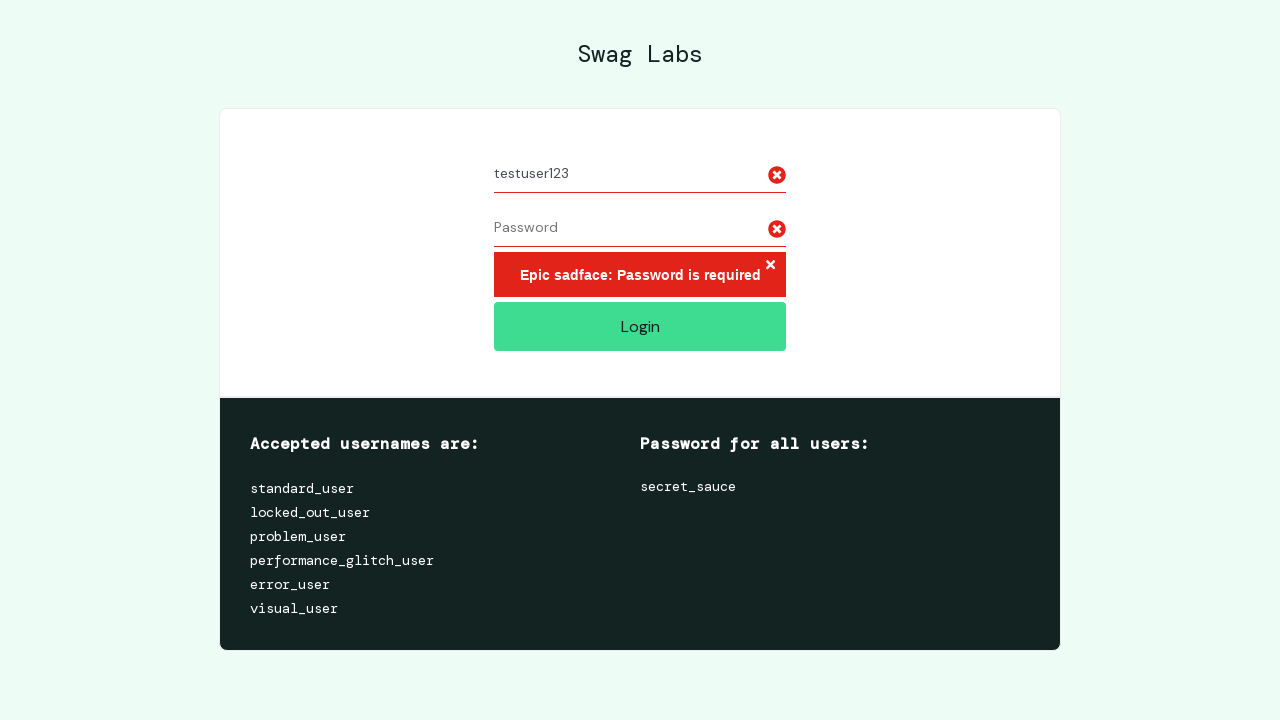

Error message container appeared on page
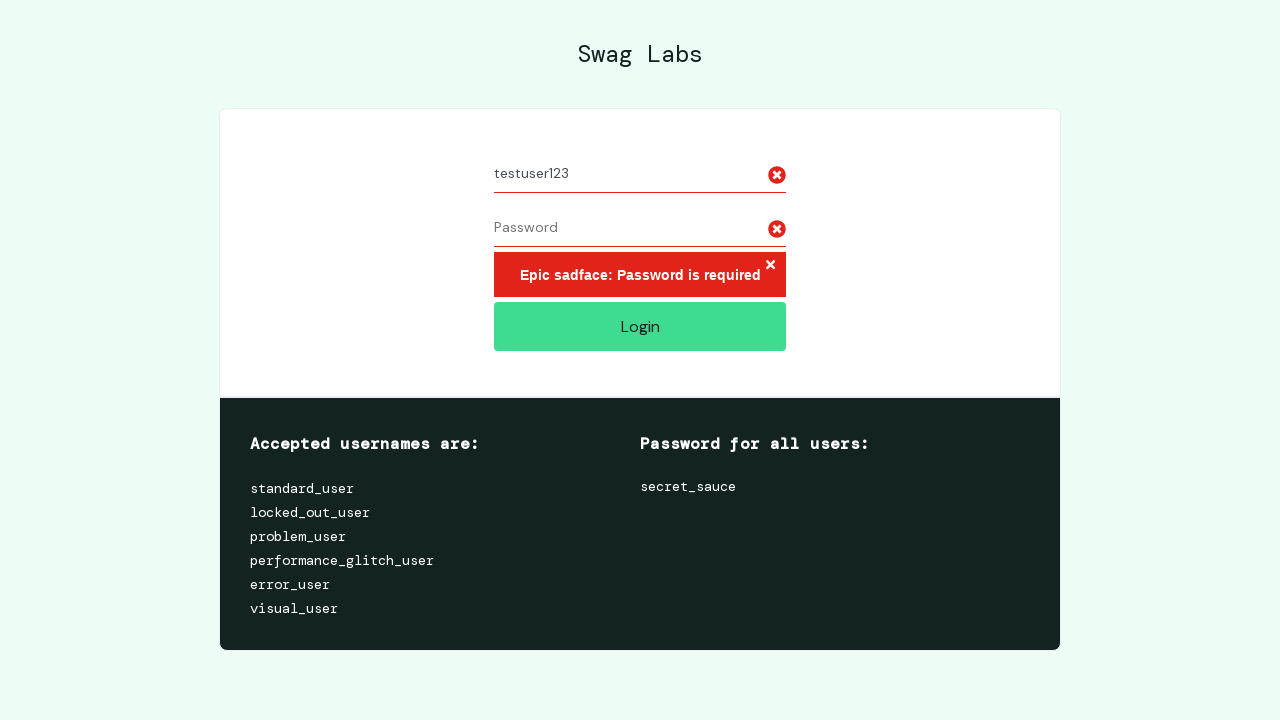

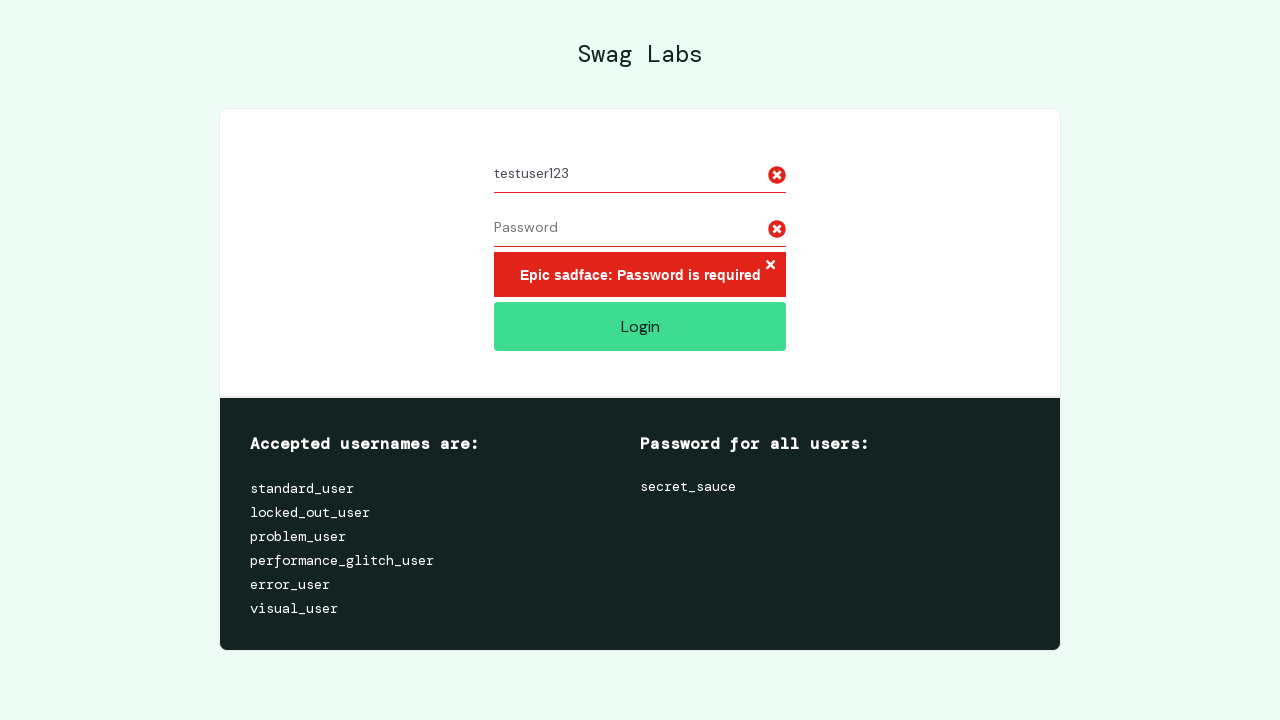